Tests key press functionality by pressing the left arrow key and verifying the result message displays "You entered: LEFT"

Starting URL: http://the-internet.herokuapp.com/key_presses

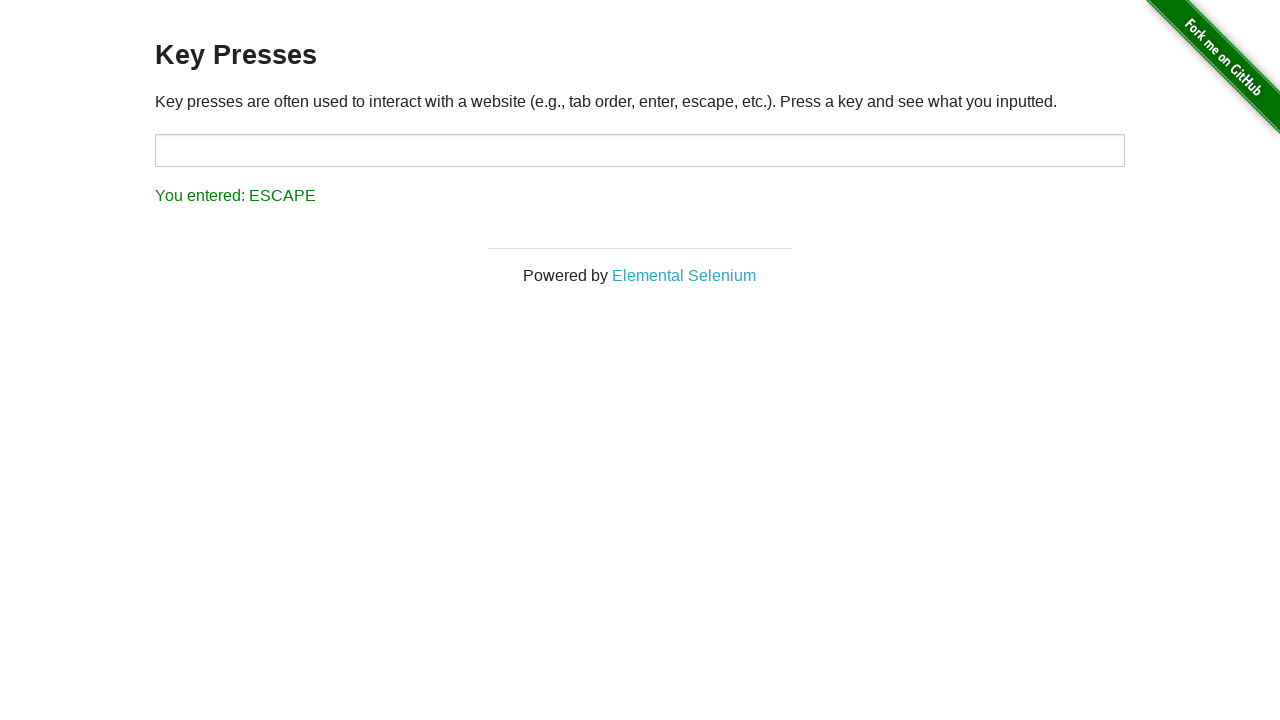

Clicked on the target input field at (640, 150) on #target
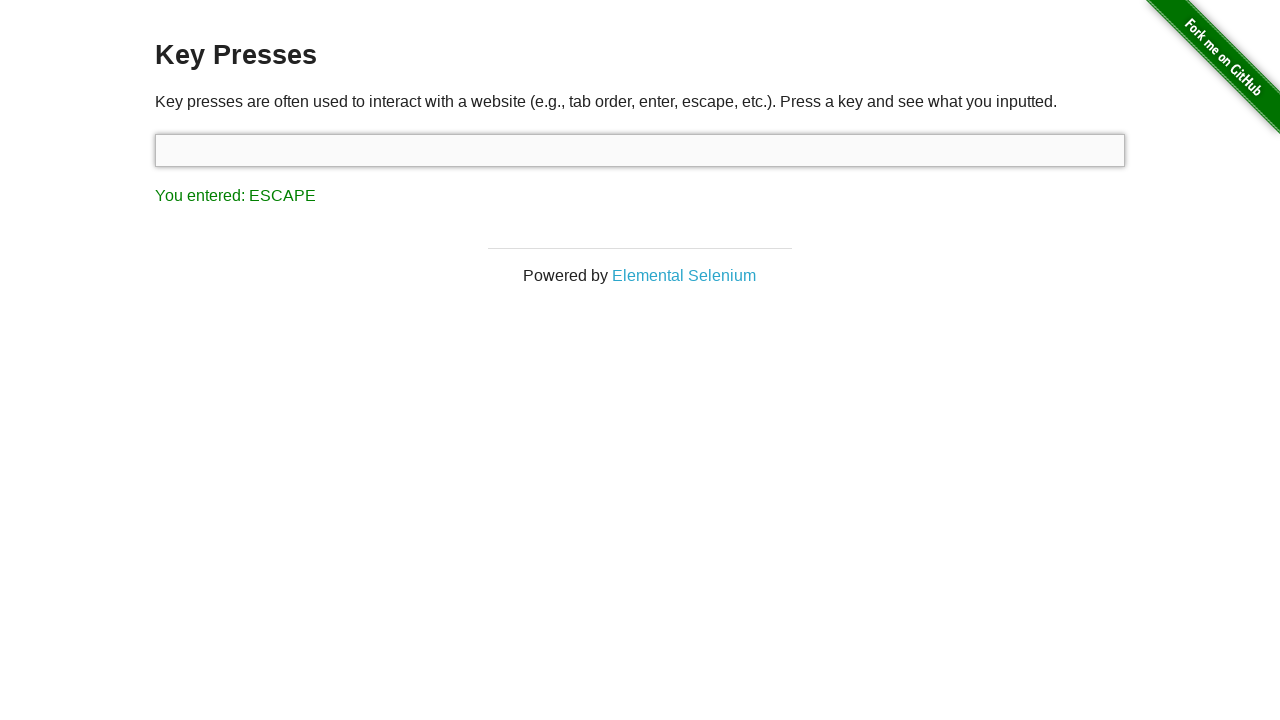

Pressed the left arrow key
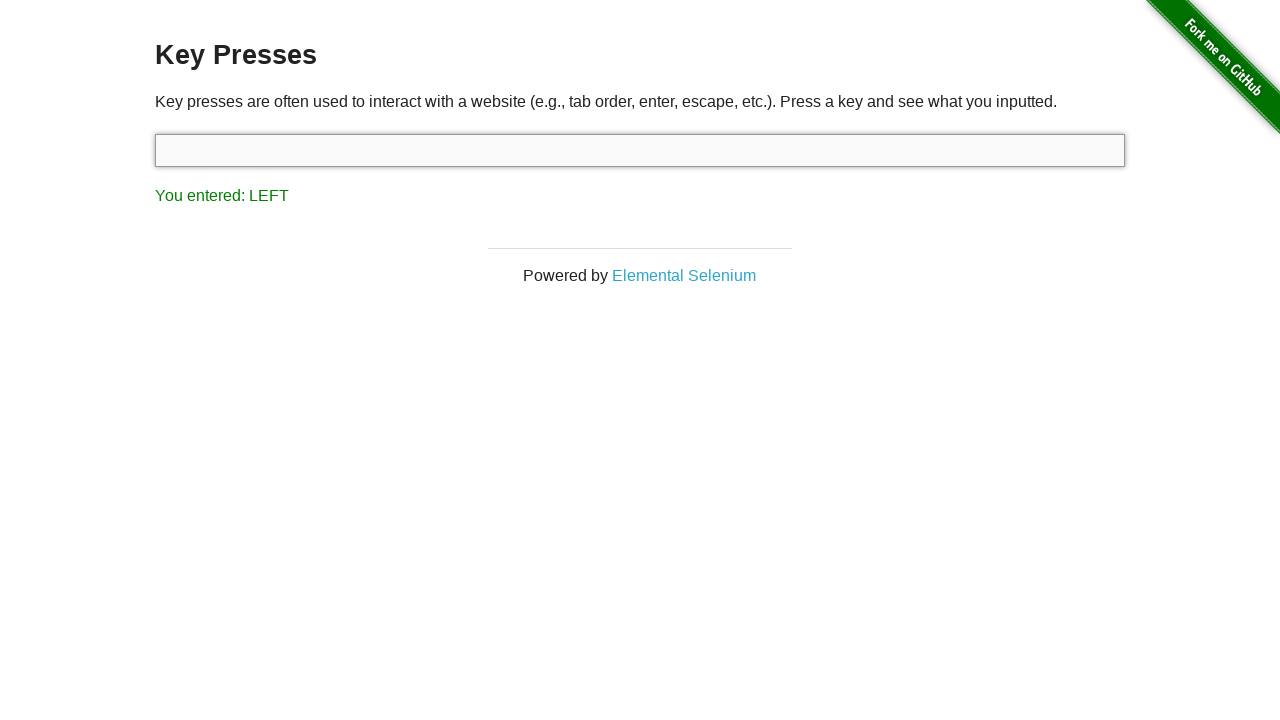

Result message appeared
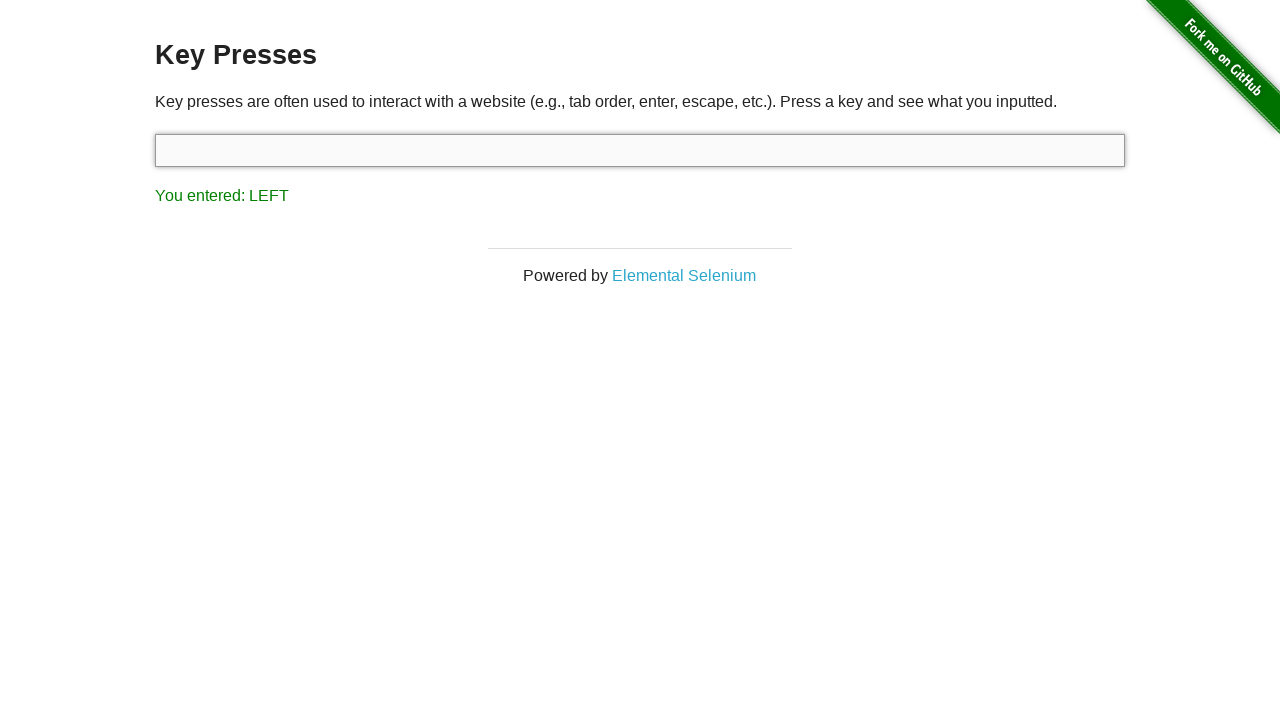

Retrieved result text content
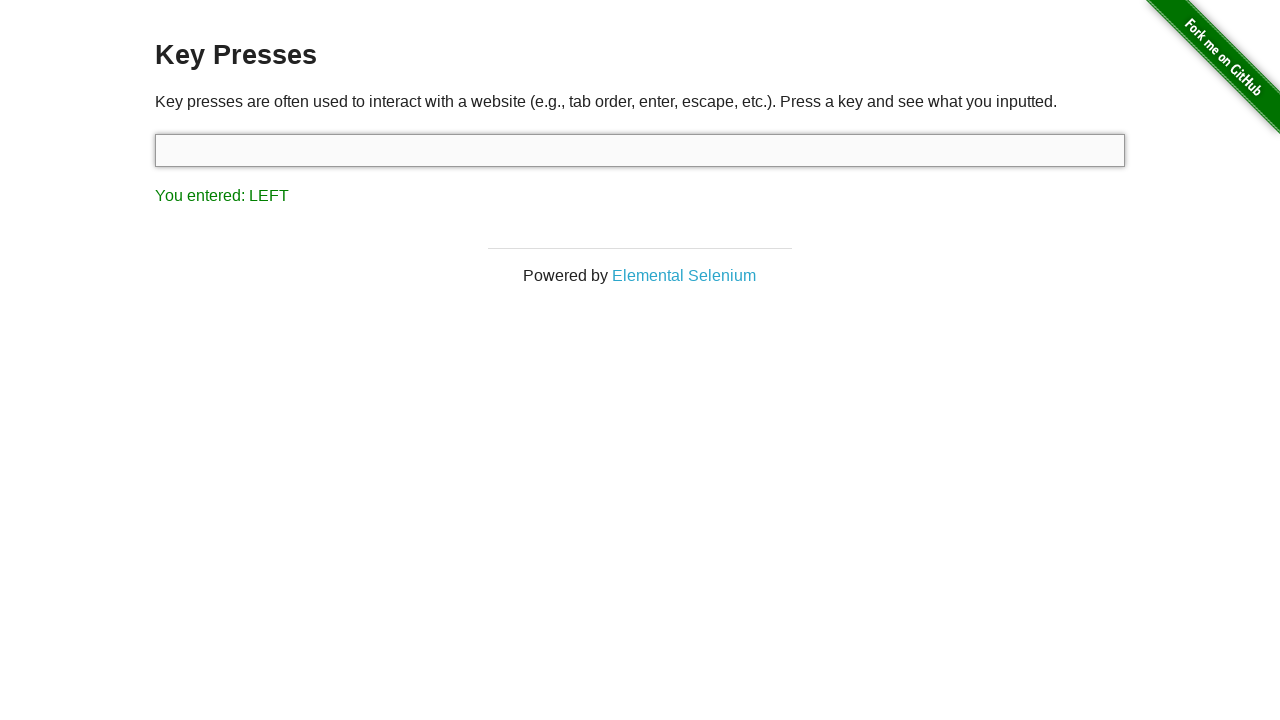

Verified result message displays 'You entered: LEFT'
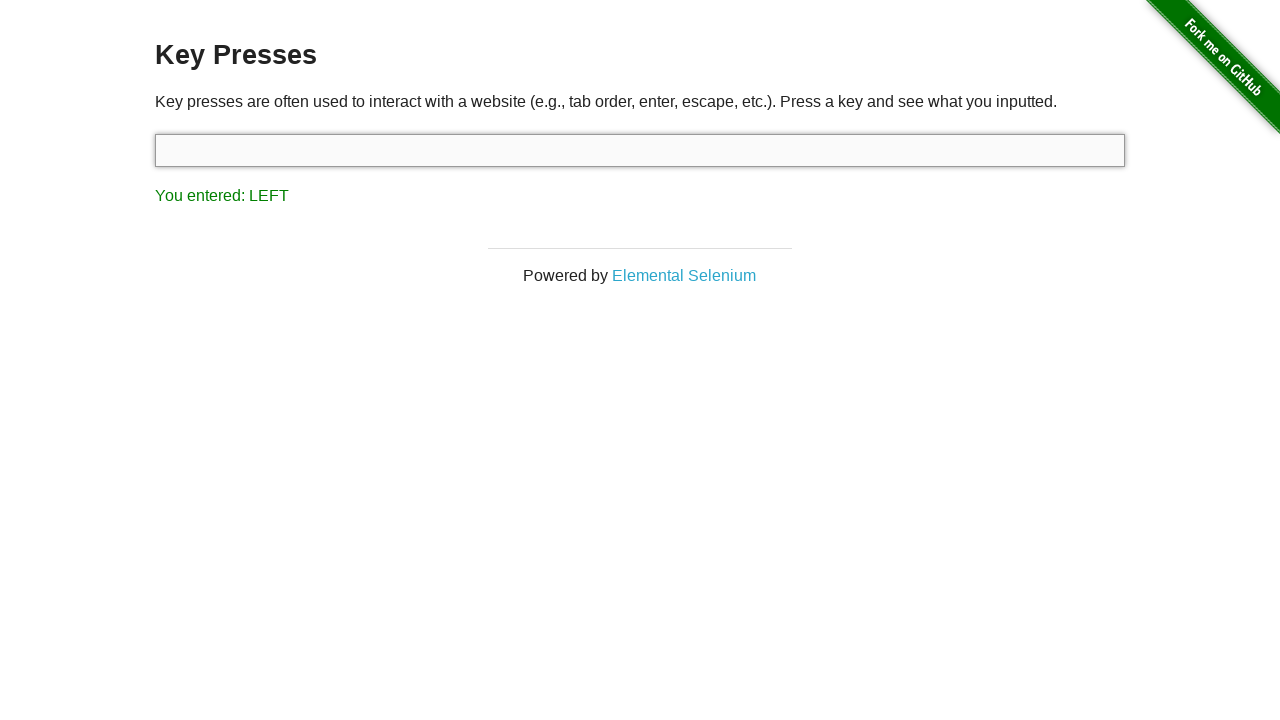

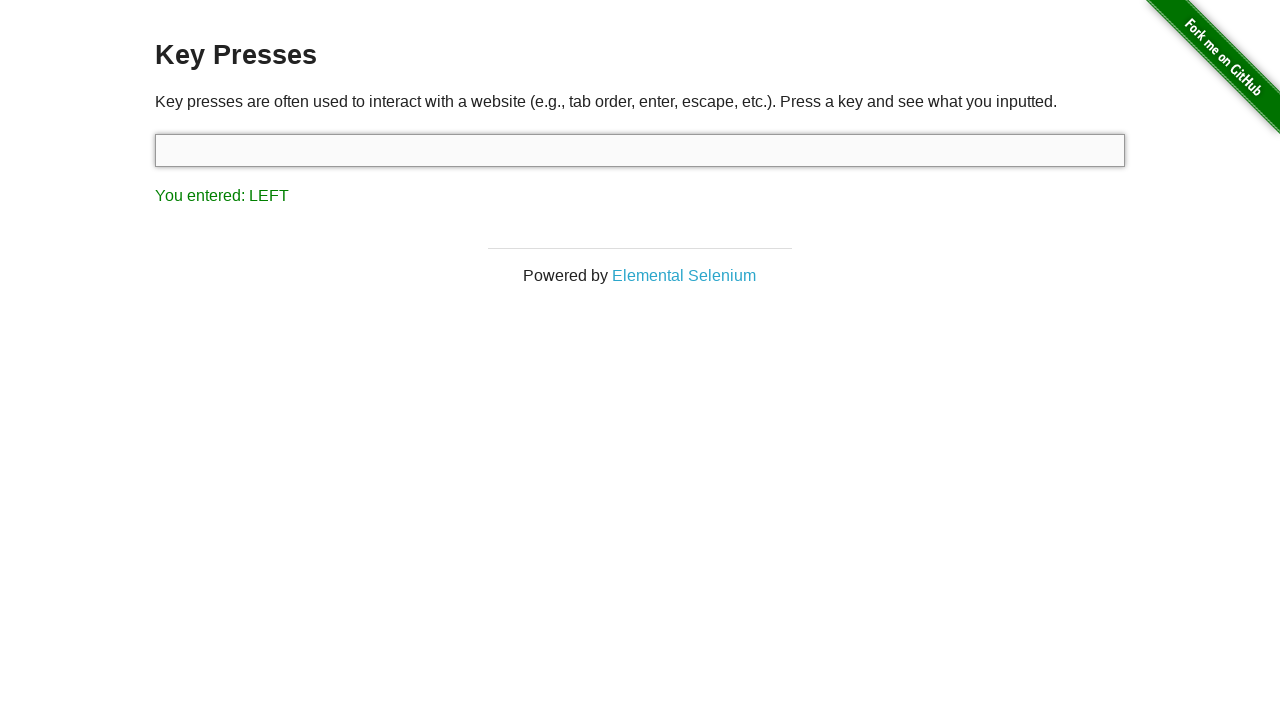